Tests select dropdown functionality by selecting options from a single-select dropdown and multi-select dropdown, including selecting multiple options and deselecting one.

Starting URL: https://demoqa.com/select-menu

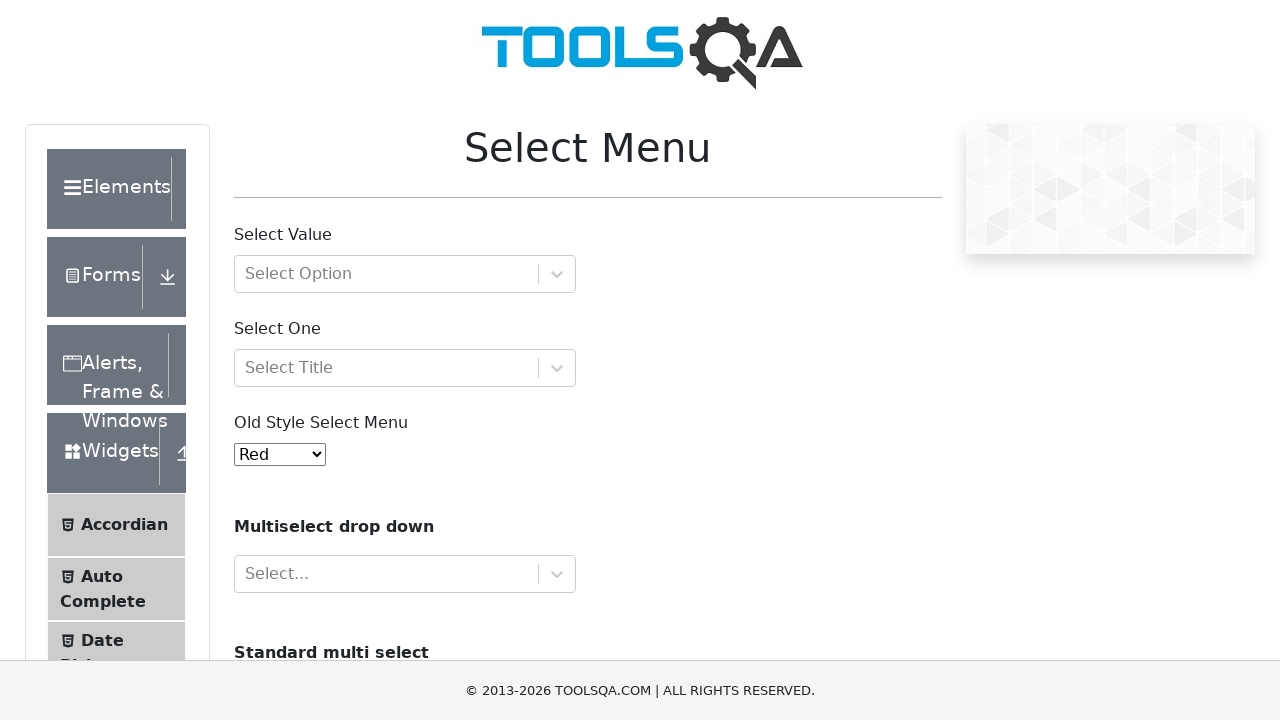

Selected 4th option (index 3) from old style select menu on select#oldSelectMenu
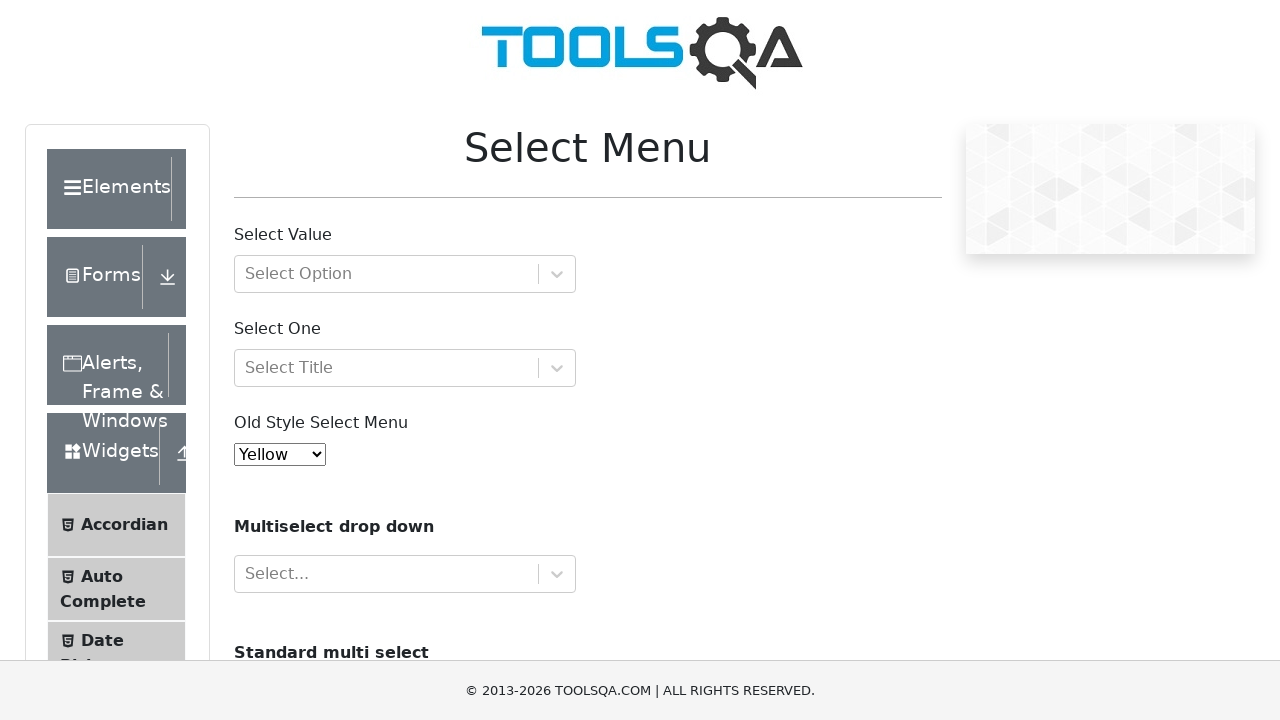

Selected first option (index 0) from multi-select dropdown on select#cars
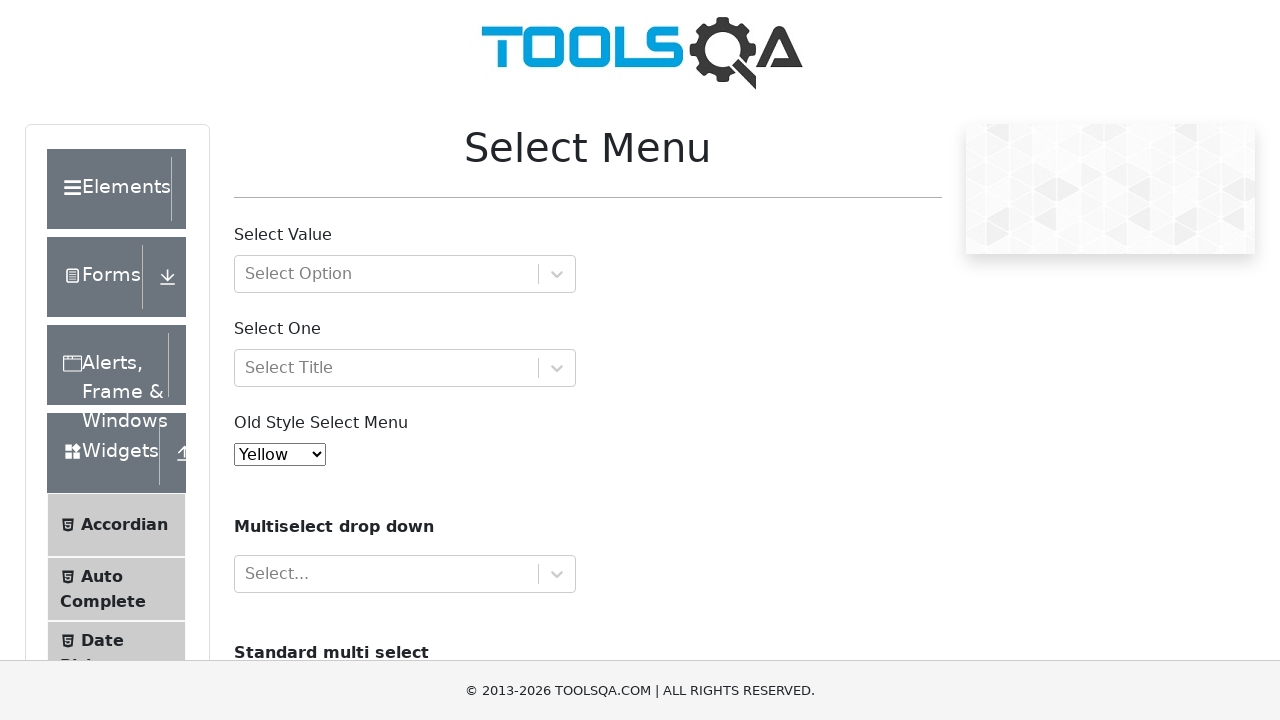

Selected second option (index 1) from multi-select dropdown on select#cars
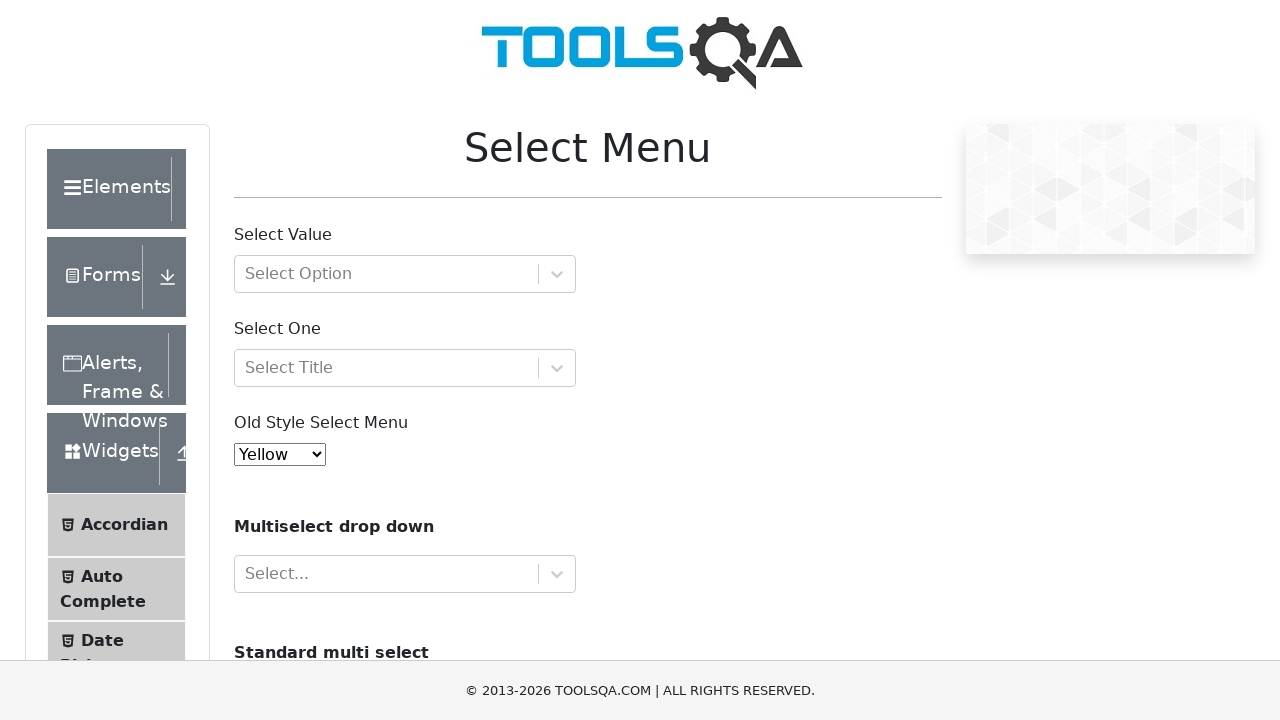

Selected third option (index 2) from multi-select dropdown on select#cars
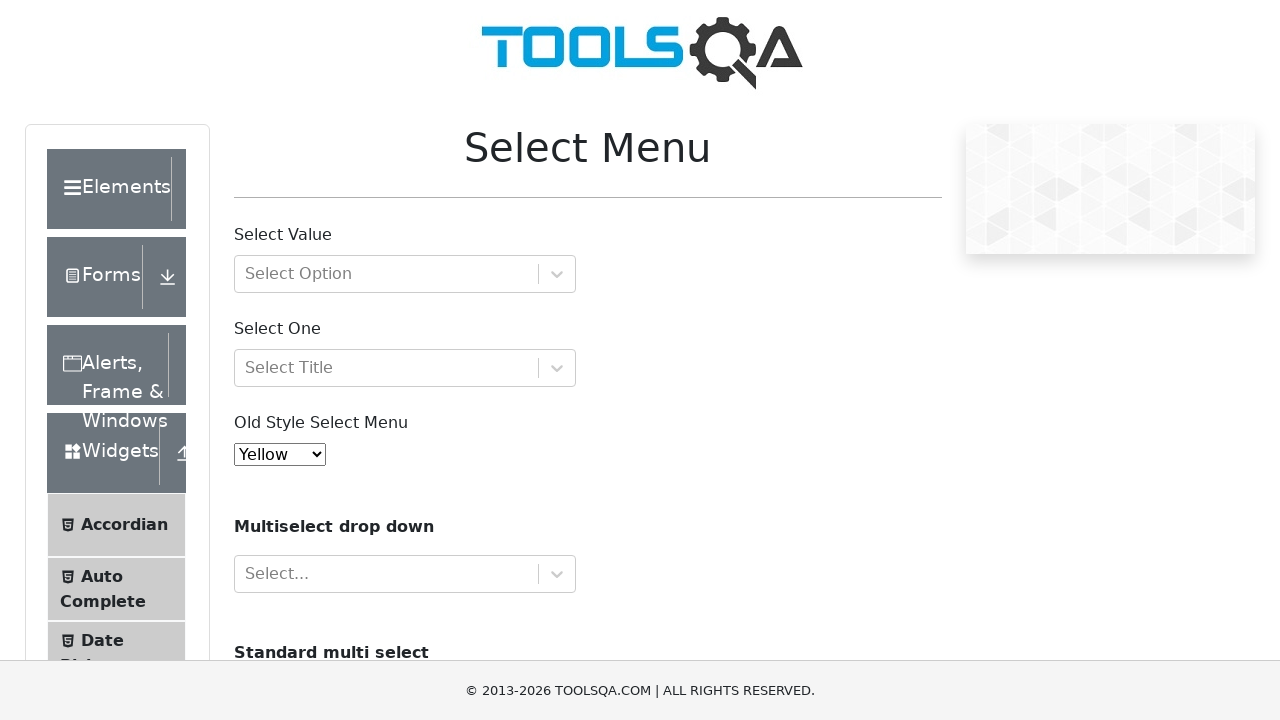

Waited 3 seconds before deselecting option
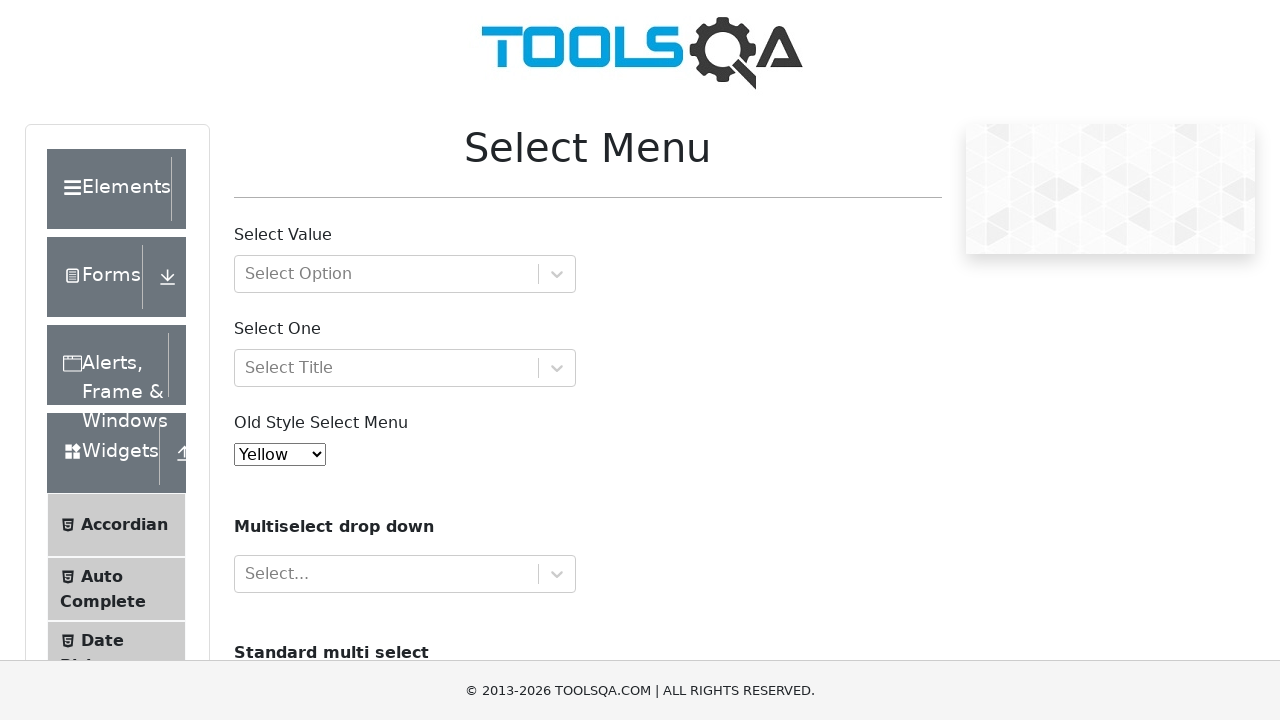

Deselected second option by keeping only first and third options (indices 0 and 2) on select#cars
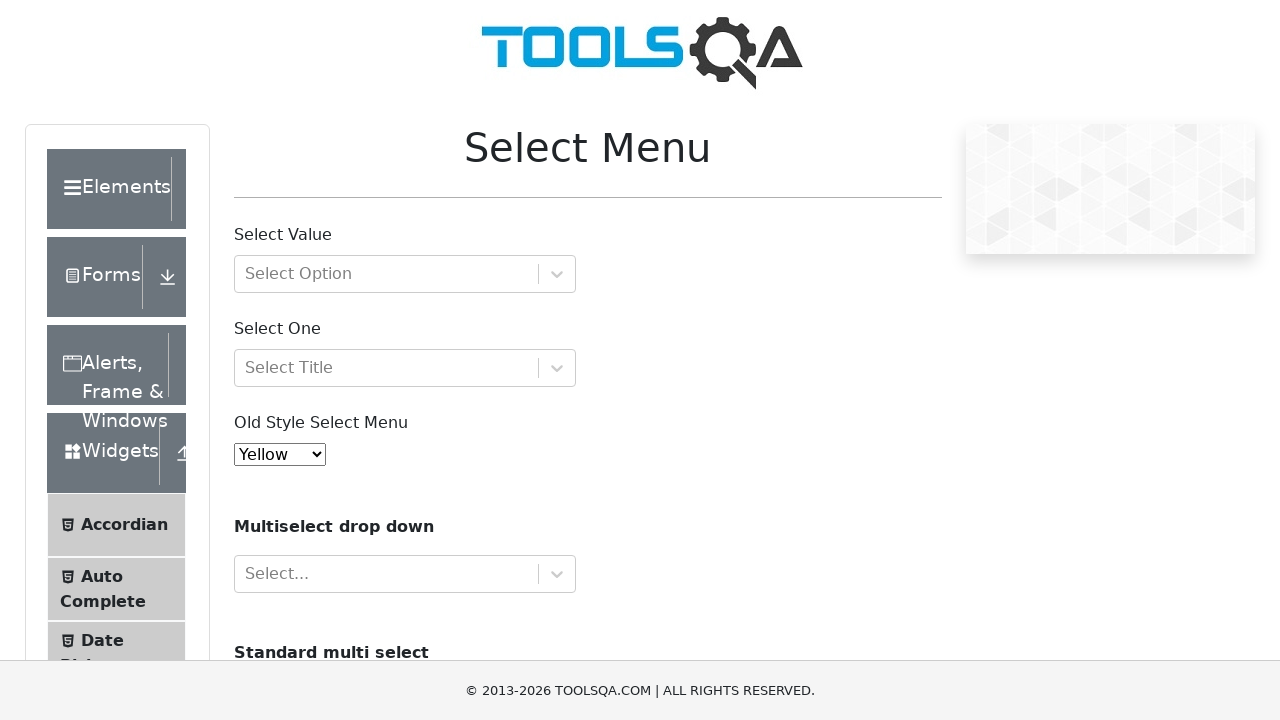

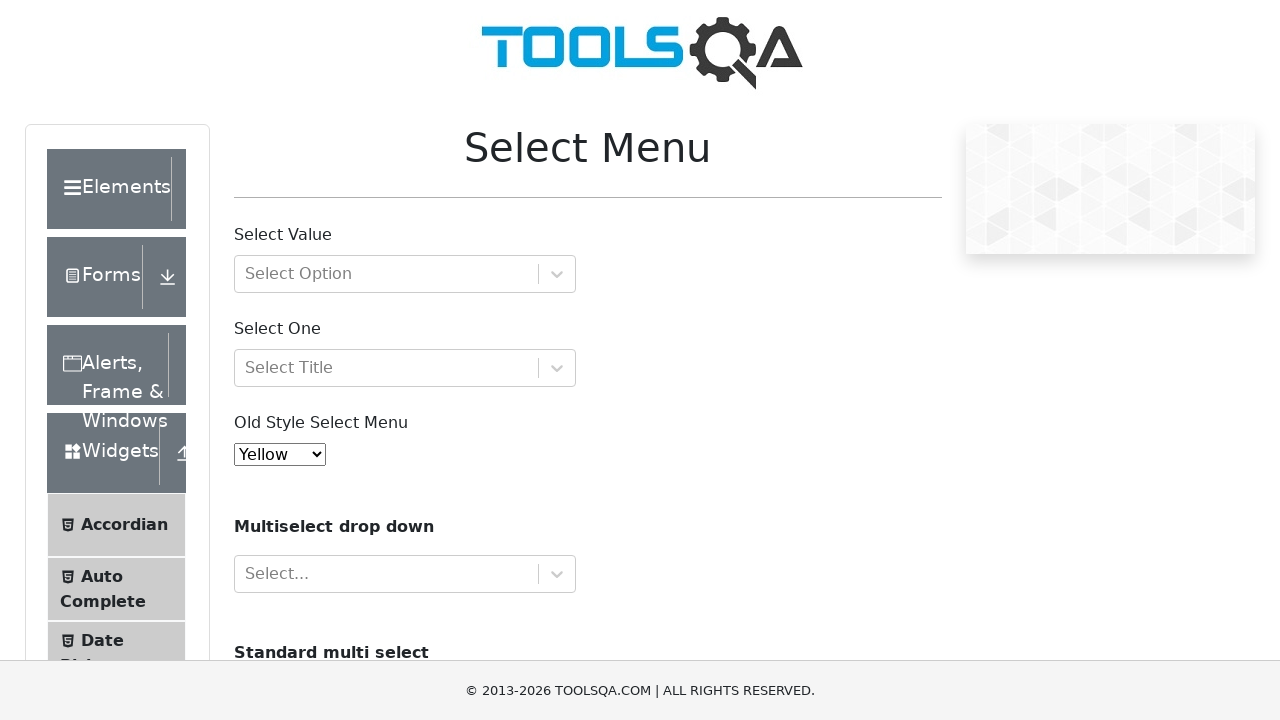